Tests drag and drop functionality on the jQuery UI demo page by dragging an element and dropping it onto a target area within an iframe

Starting URL: https://jqueryui.com/droppable/

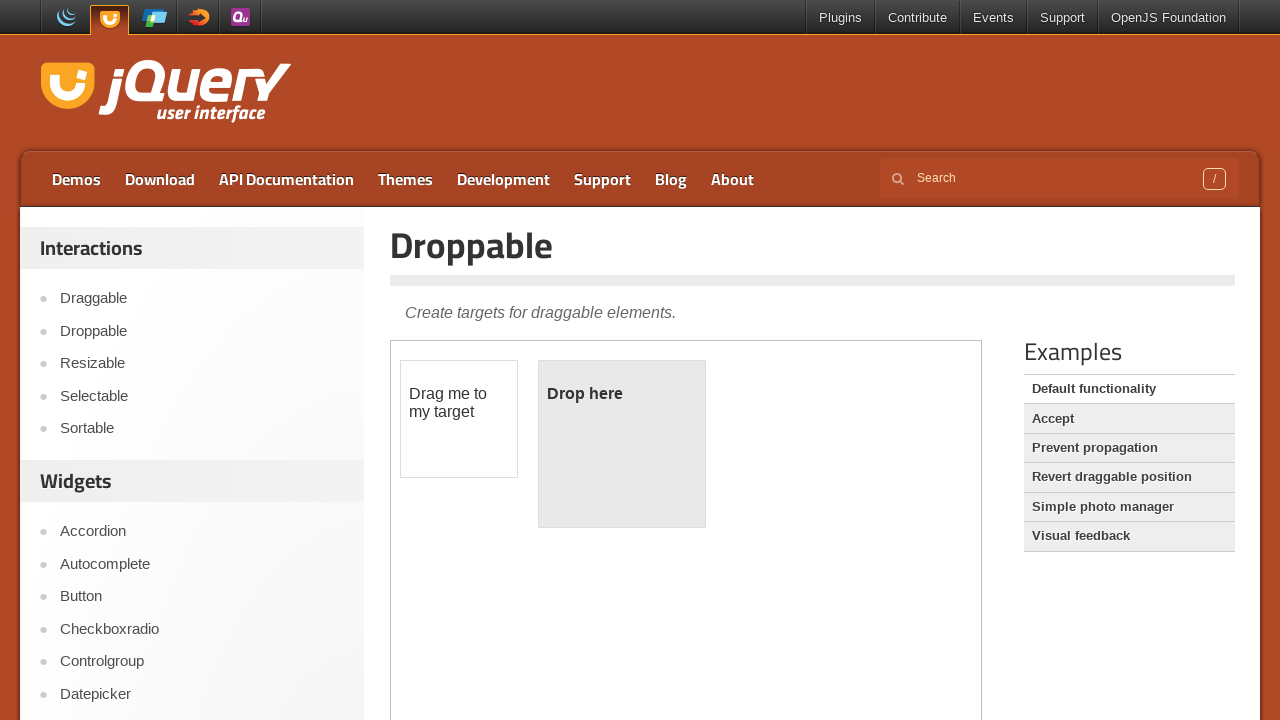

Located the iframe containing the drag and drop demo
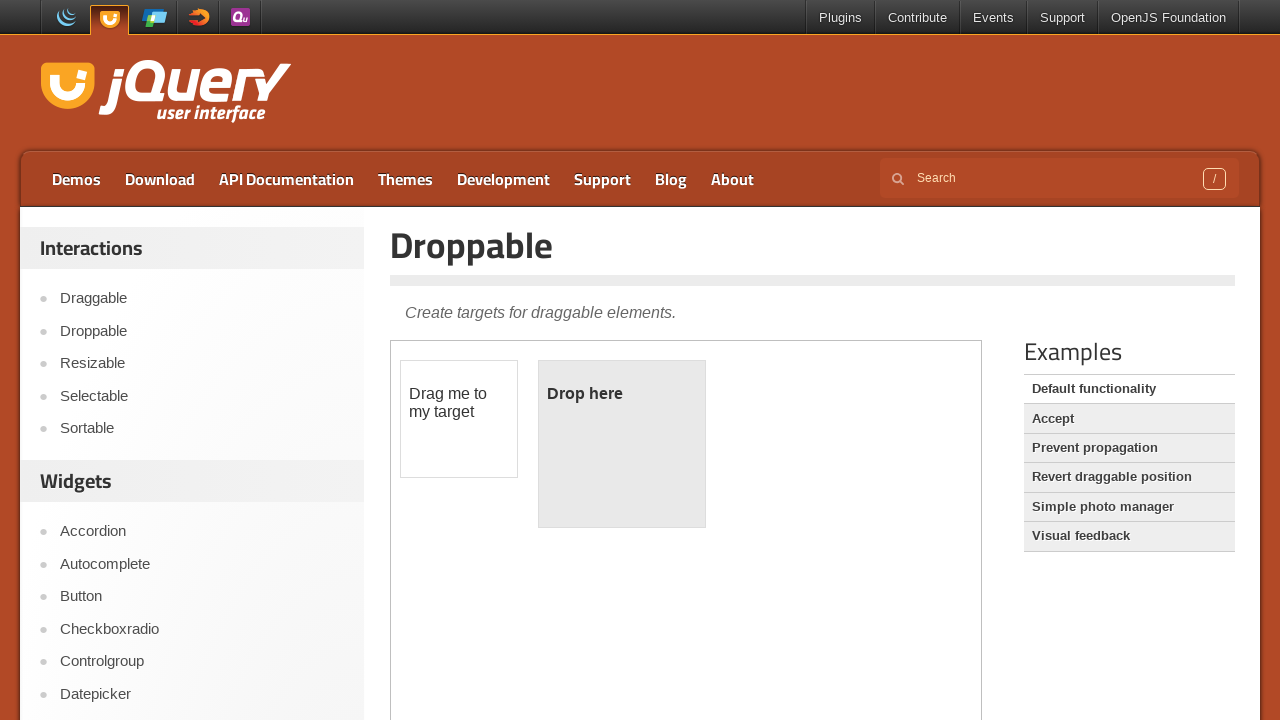

Located the draggable element with id 'draggable'
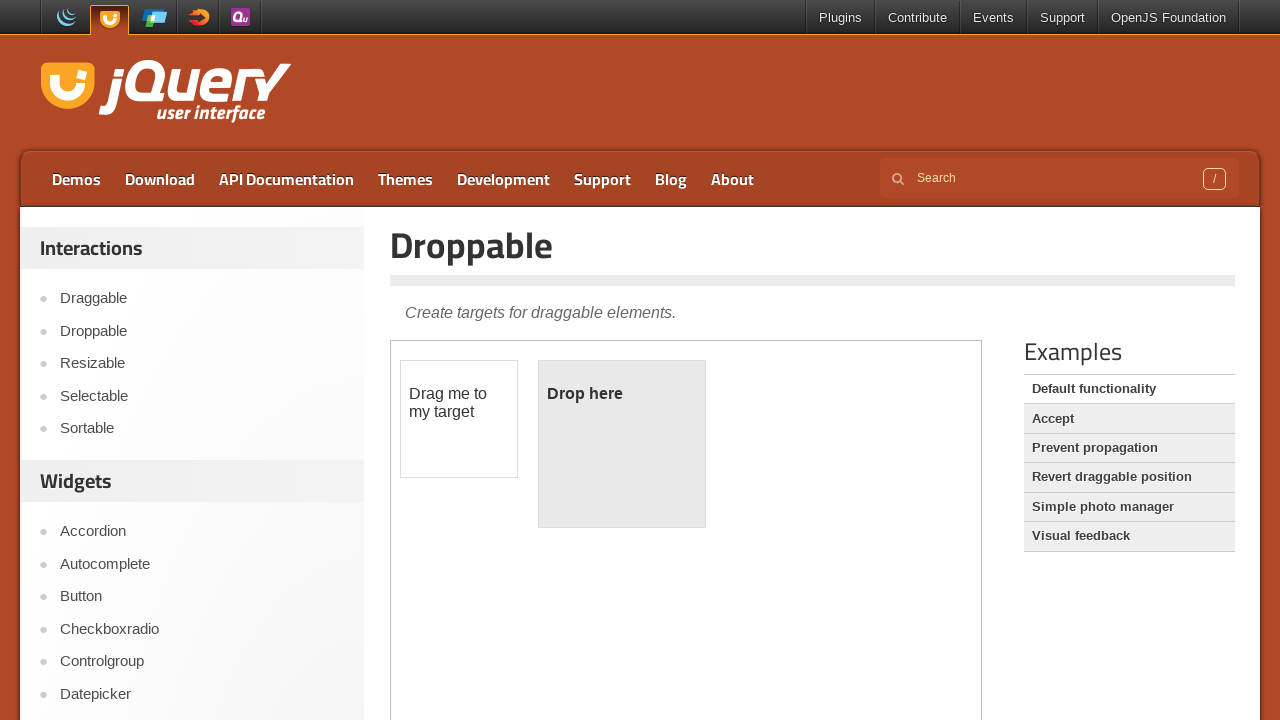

Located the droppable target element with id 'droppable'
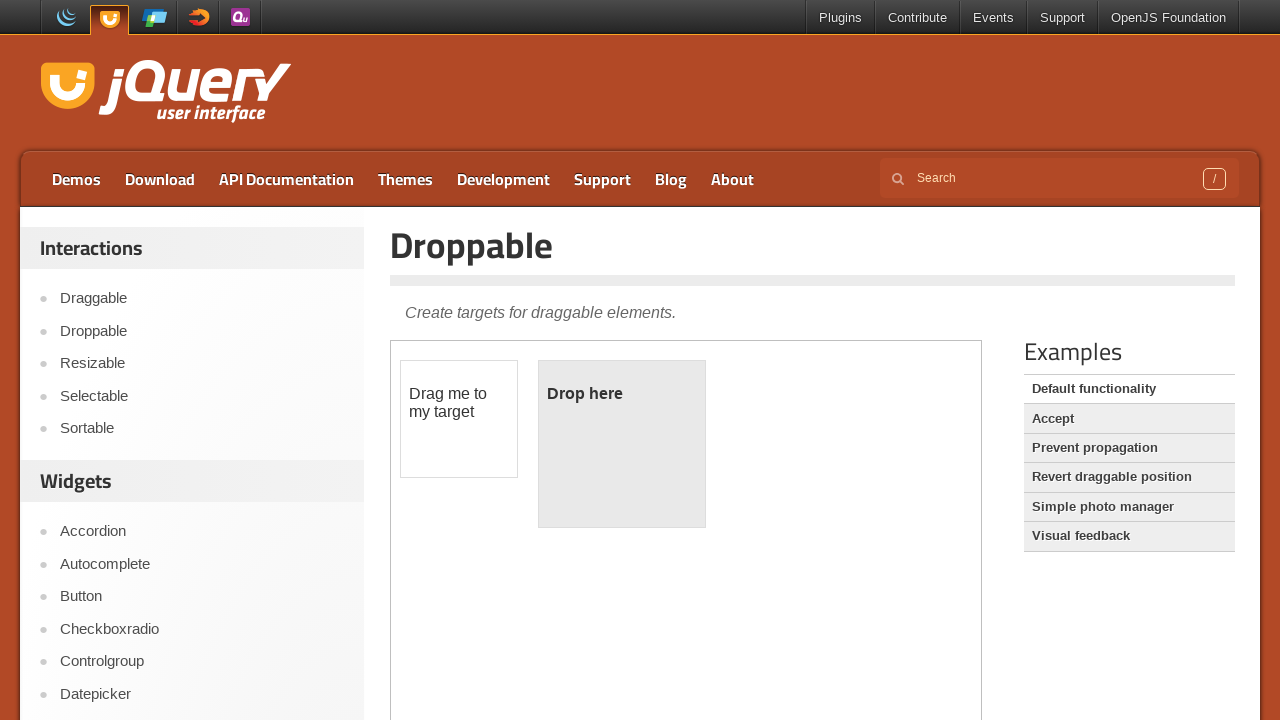

Dragged the draggable element and dropped it onto the droppable target at (622, 444)
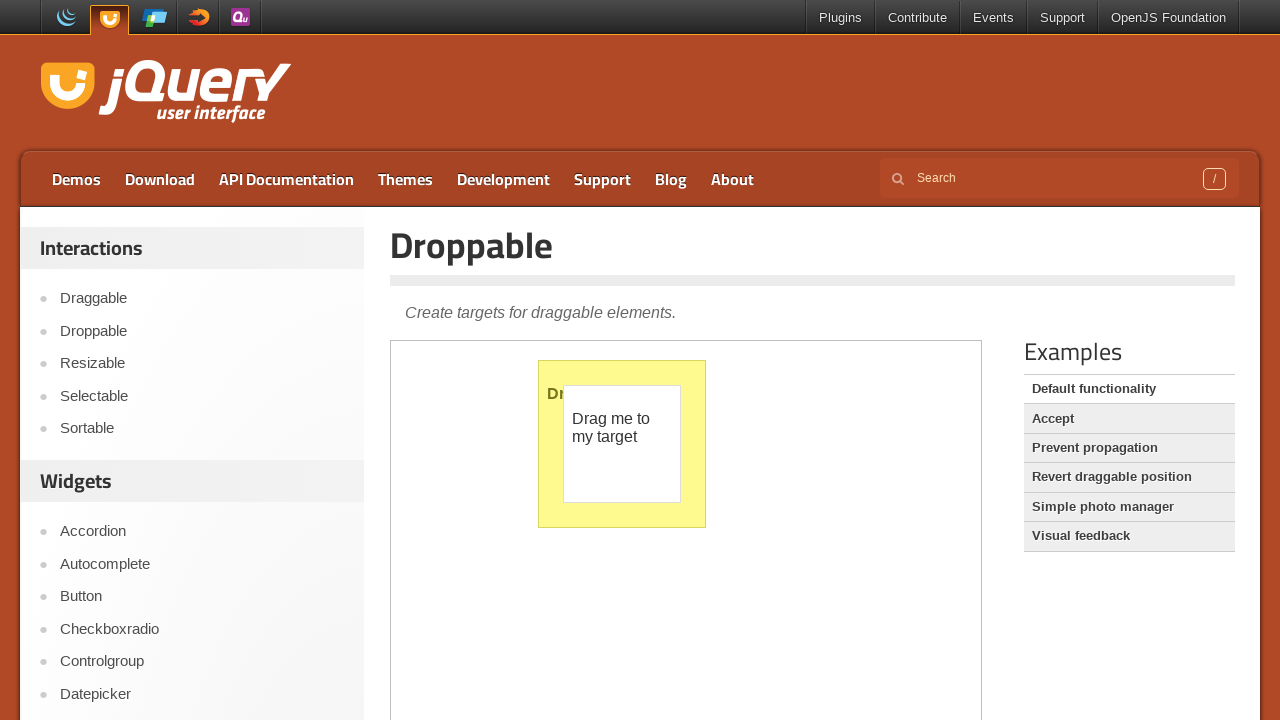

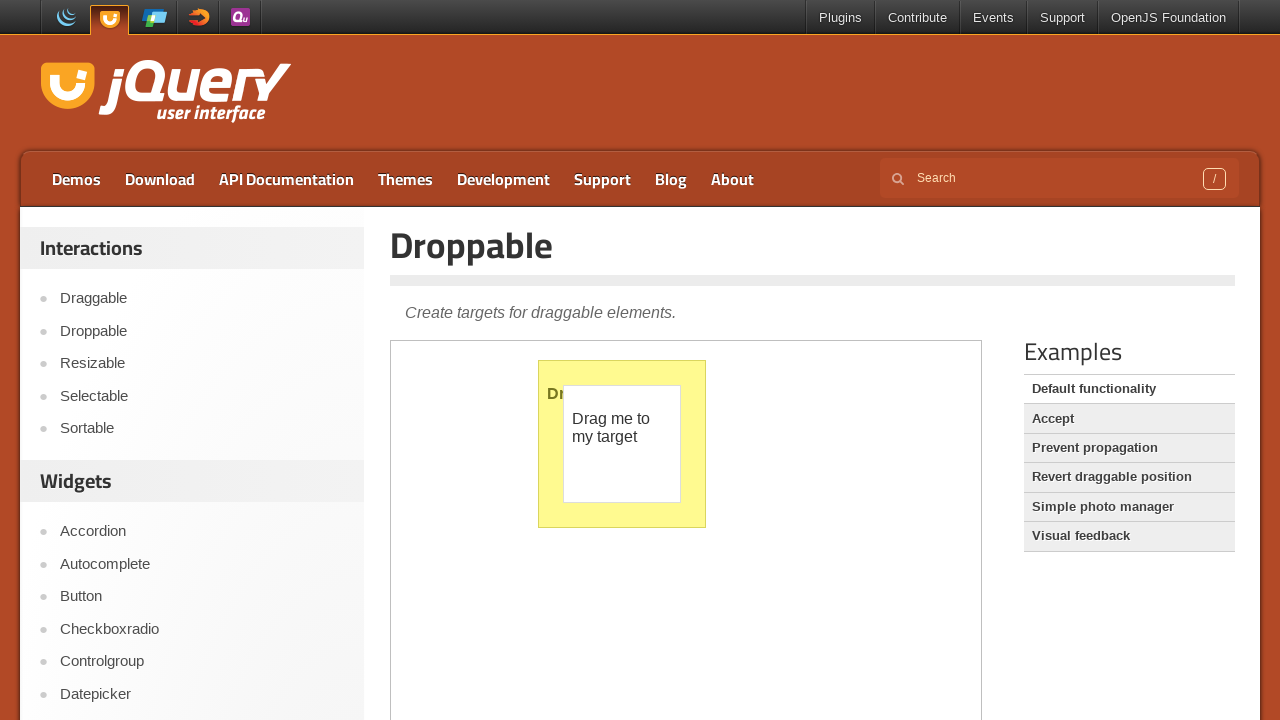